Navigates to the DemoQA website and opens the Text Box page under Elements section

Starting URL: https://demoqa.com

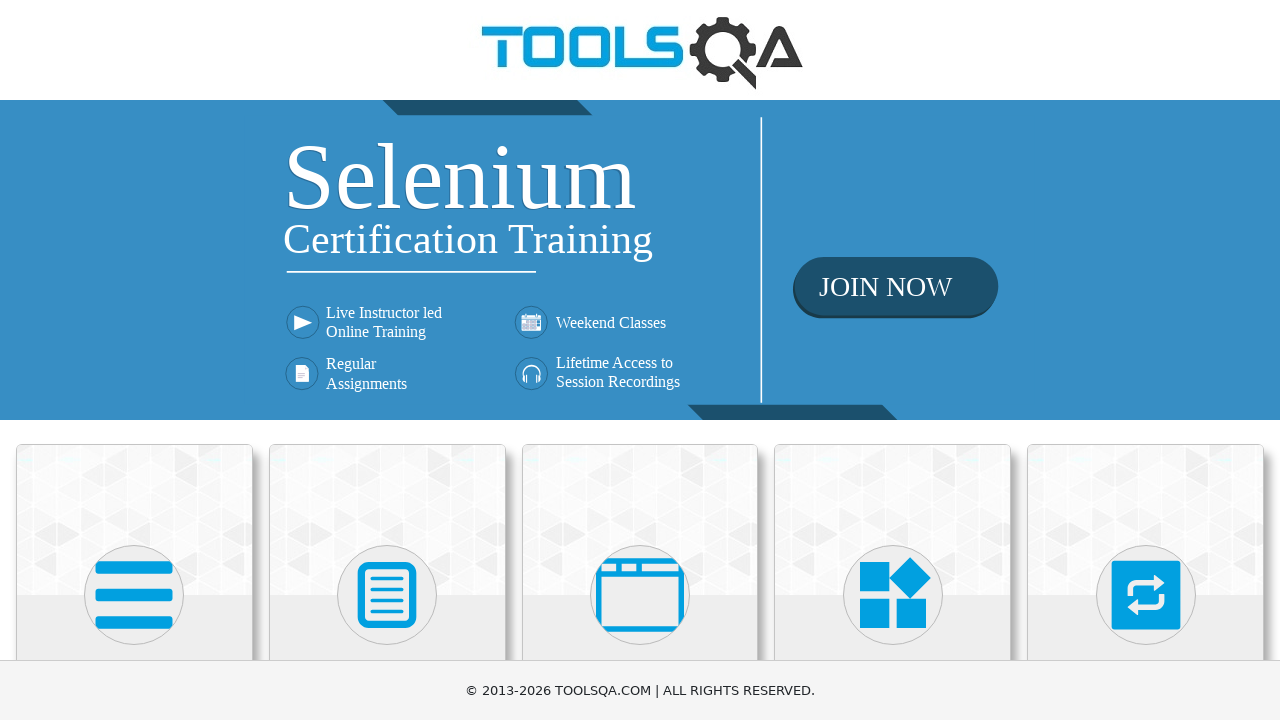

Clicked on Elements section at (134, 360) on internal:text="Elements"i
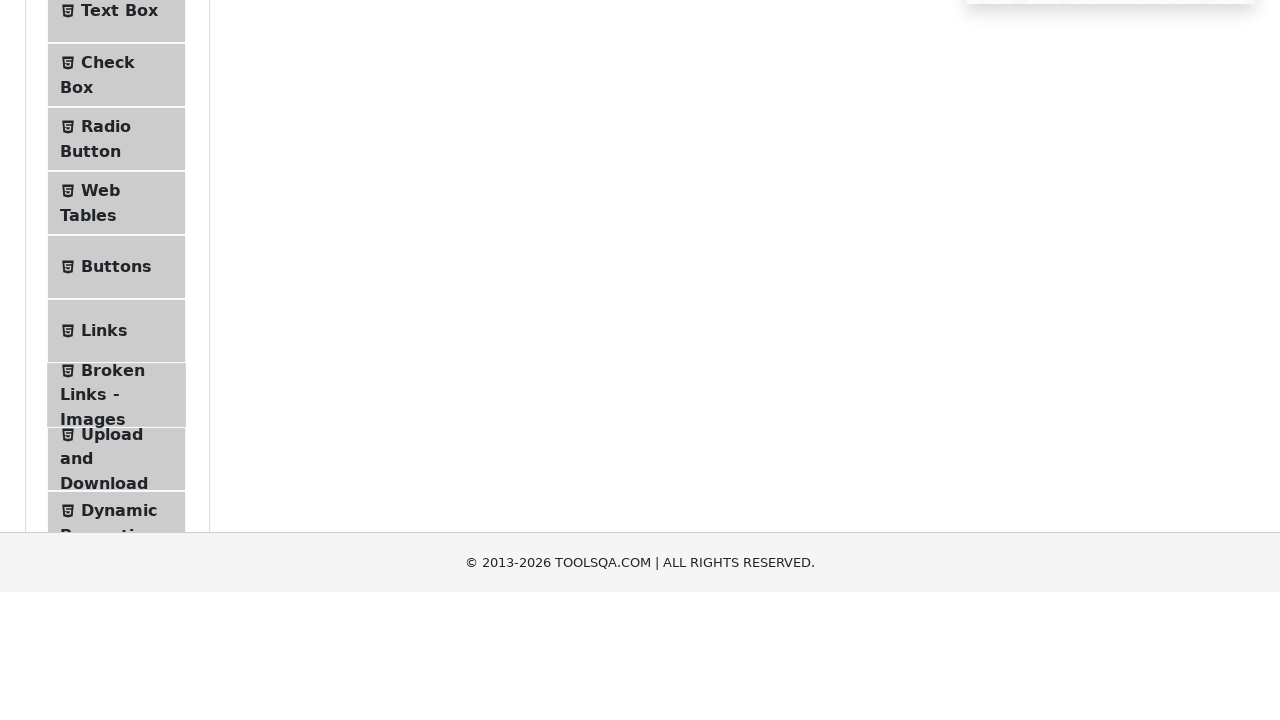

Clicked on Text Box option at (119, 261) on internal:text="Text Box"i
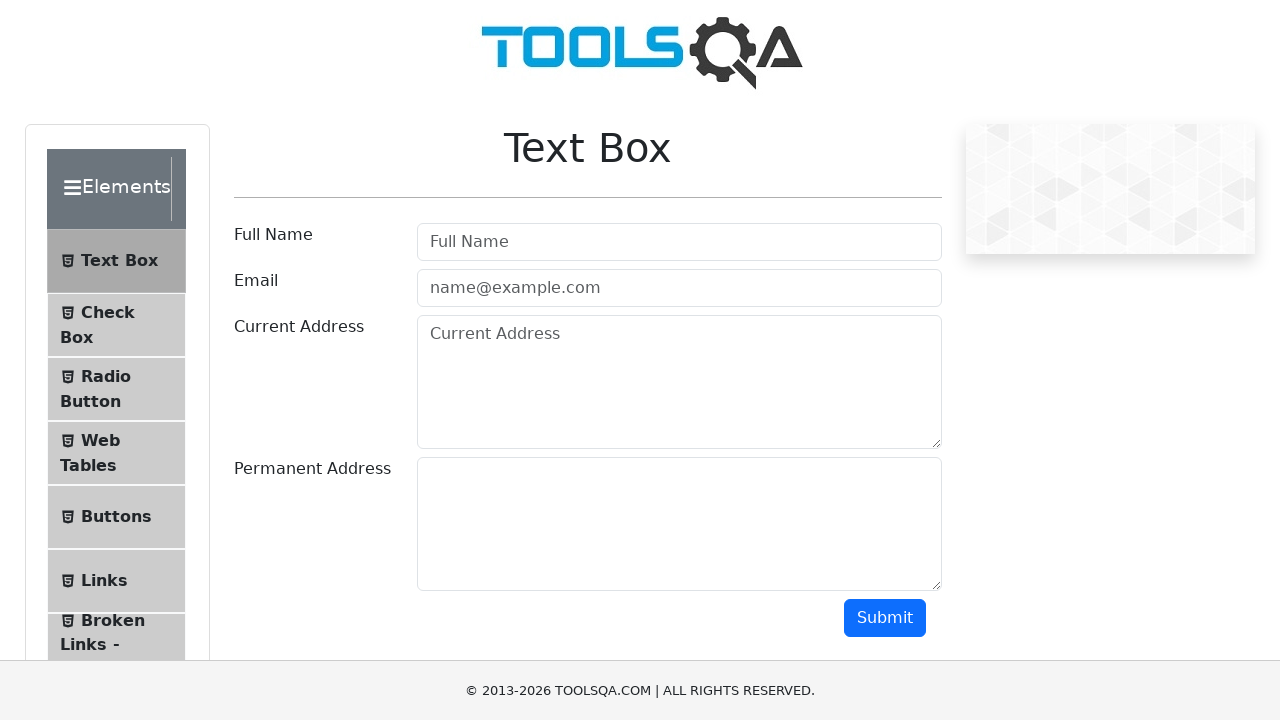

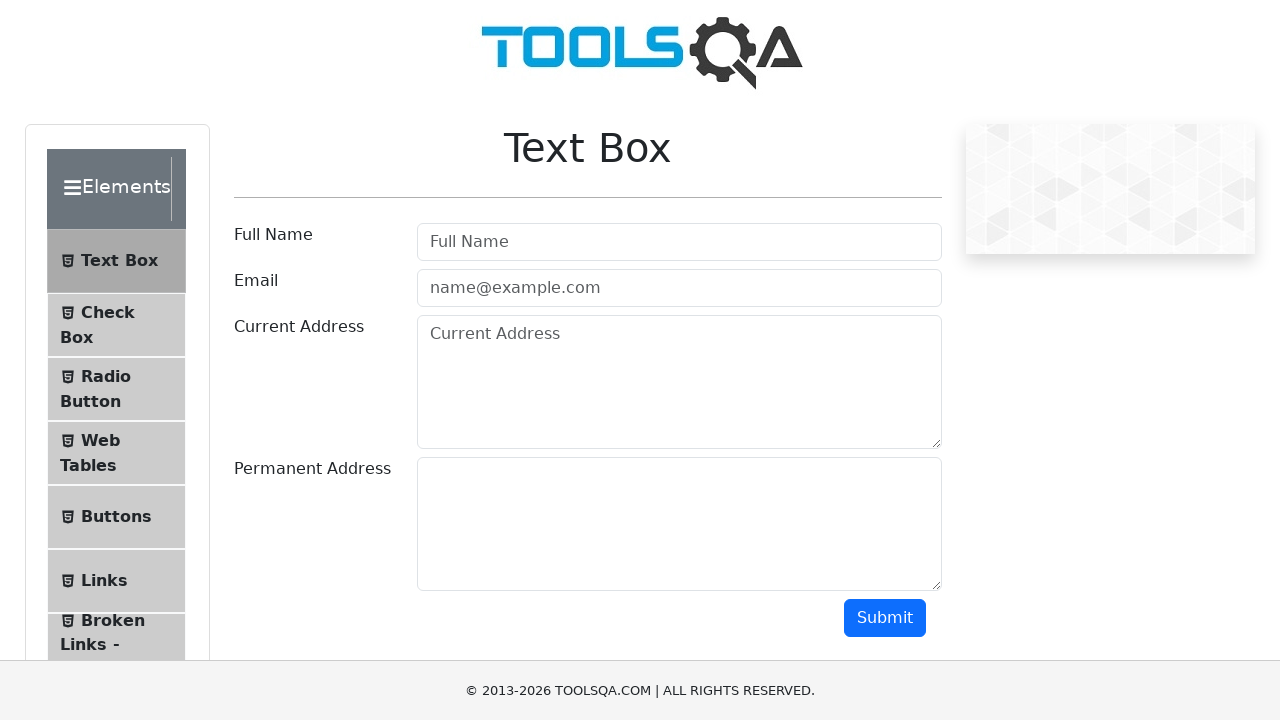